Navigates to the WebdriverIO homepage and verifies the page title matches the expected WebdriverIO title

Starting URL: https://webdriver.io

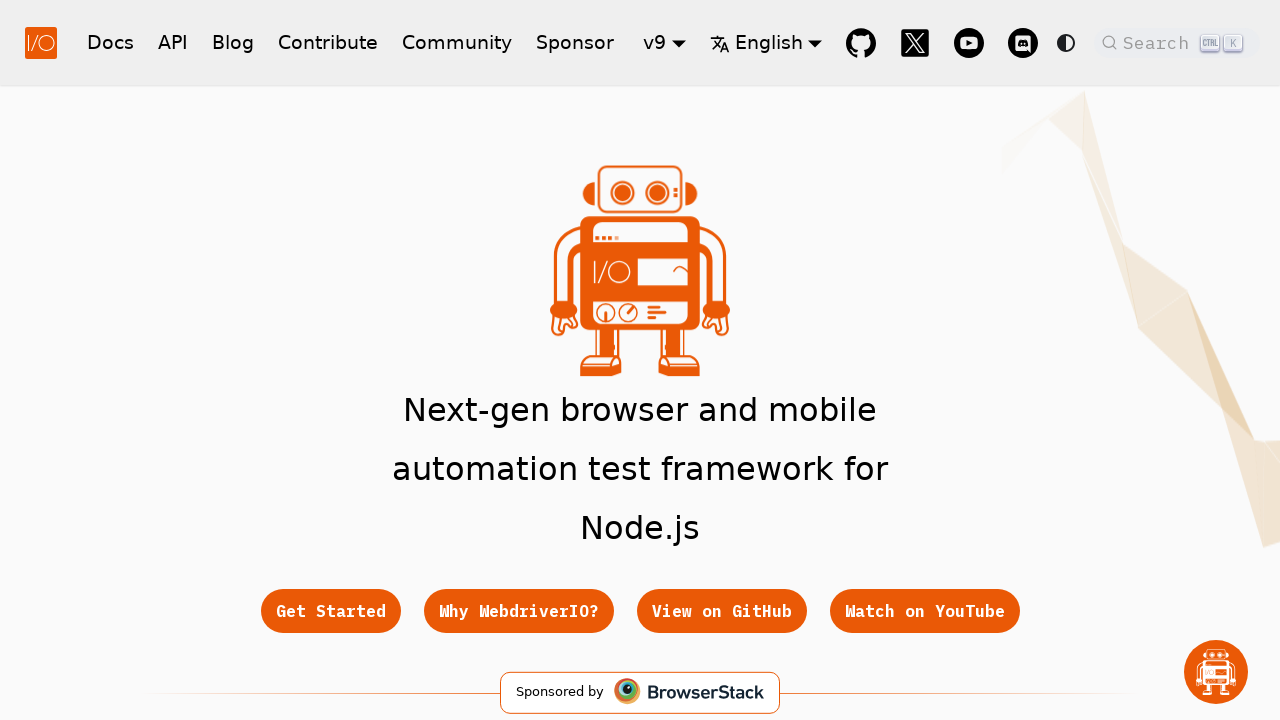

Navigated to WebdriverIO homepage
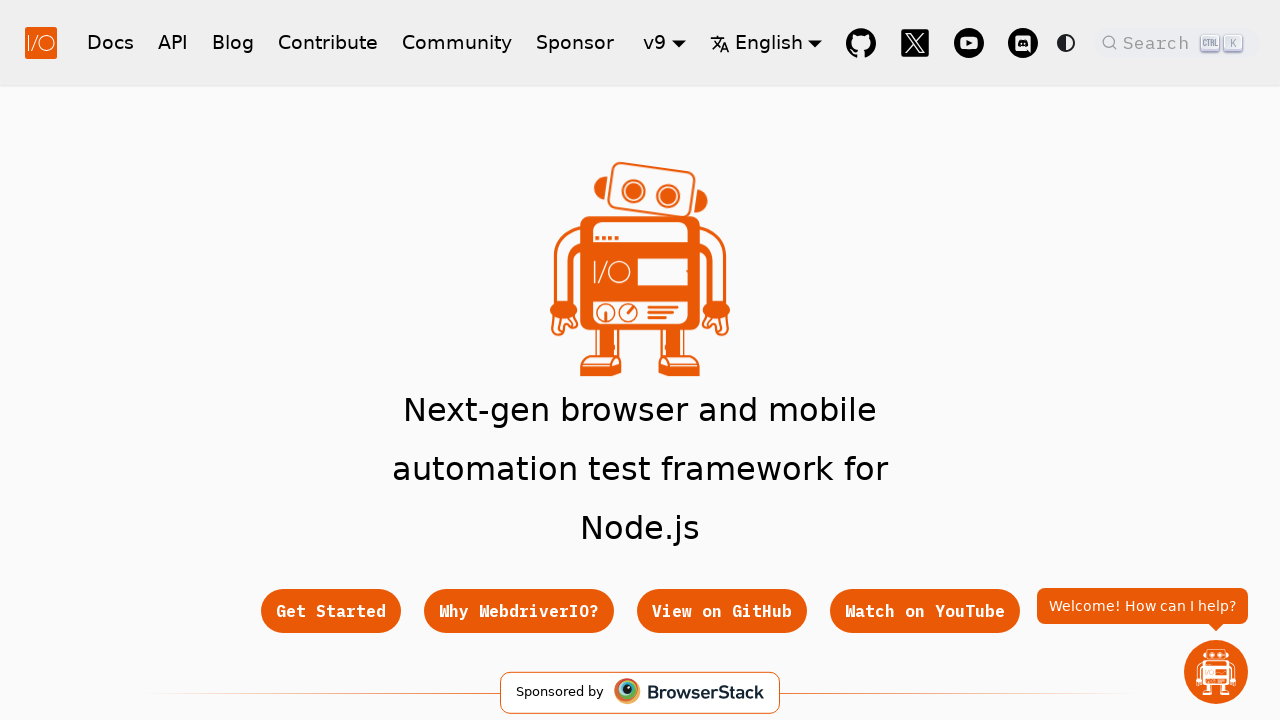

Waited for page DOM content to load
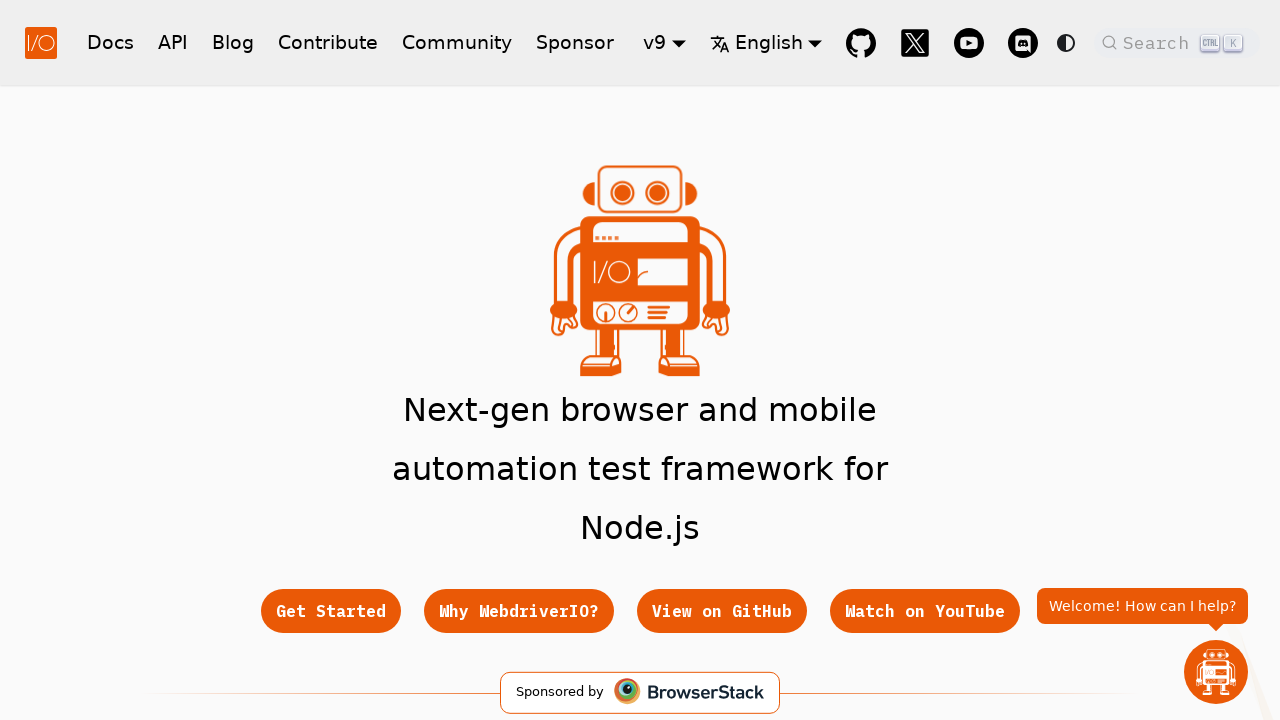

Retrieved page title: WebdriverIO · Next-gen browser and mobile automation test framework for Node.js | WebdriverIO
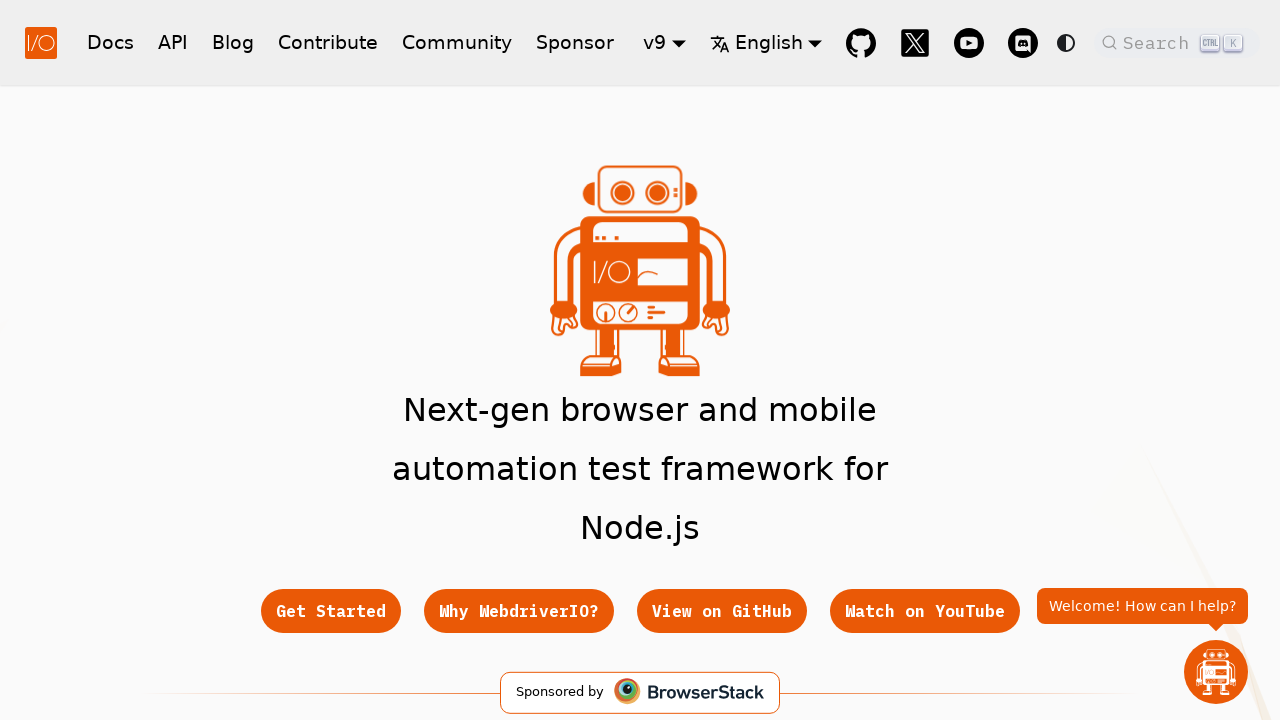

Verified page title contains 'WebdriverIO'
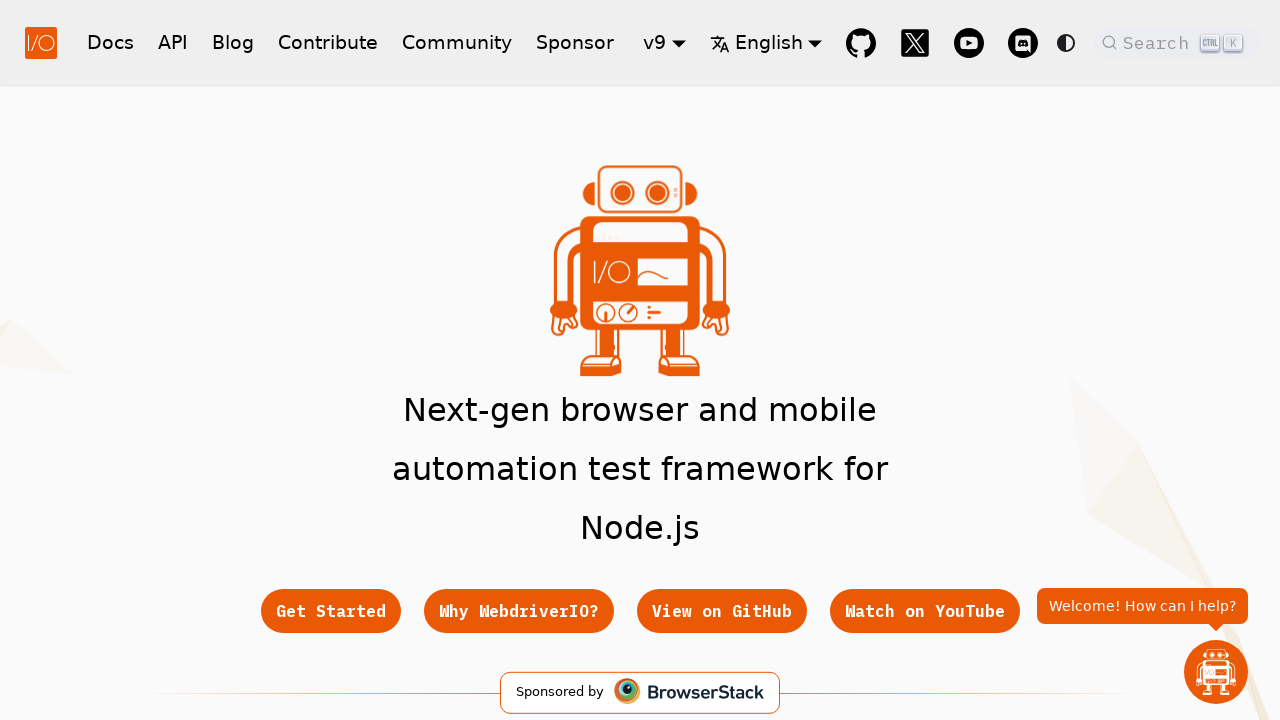

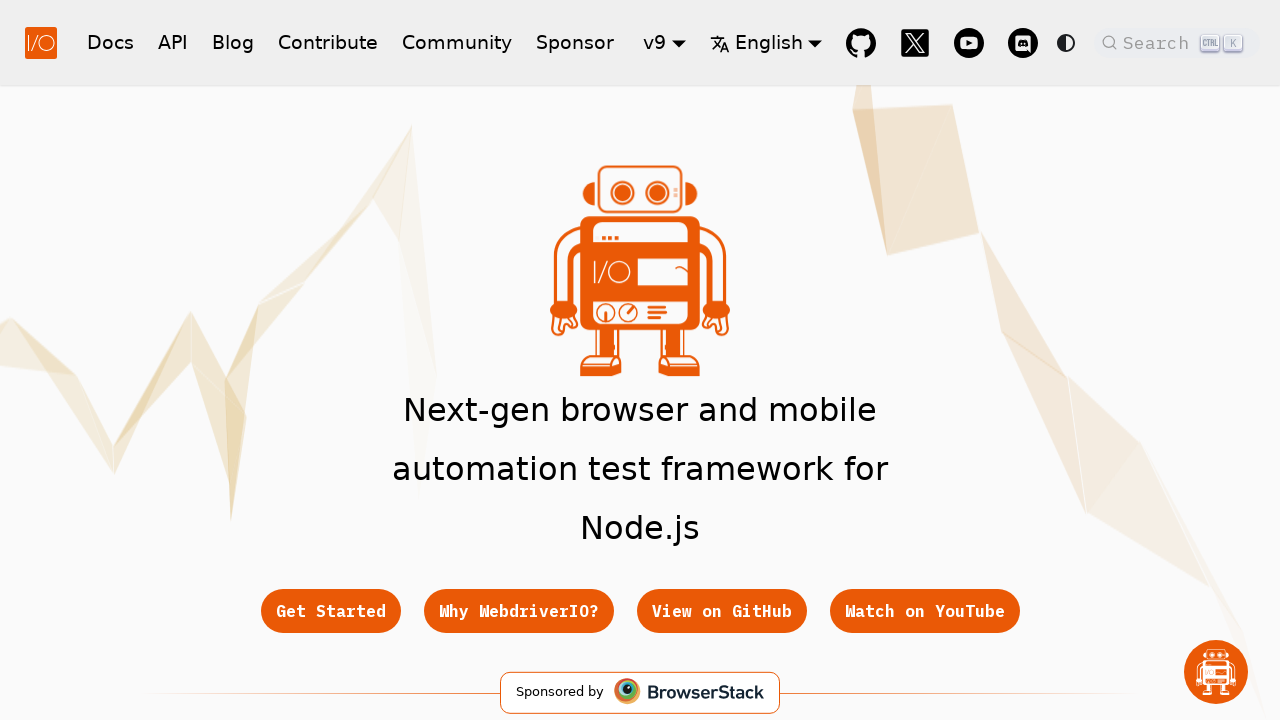